Tests product search and cart functionality by searching for products containing "ca" and adding the second product to cart

Starting URL: https://rahulshettyacademy.com/seleniumPractise/#/

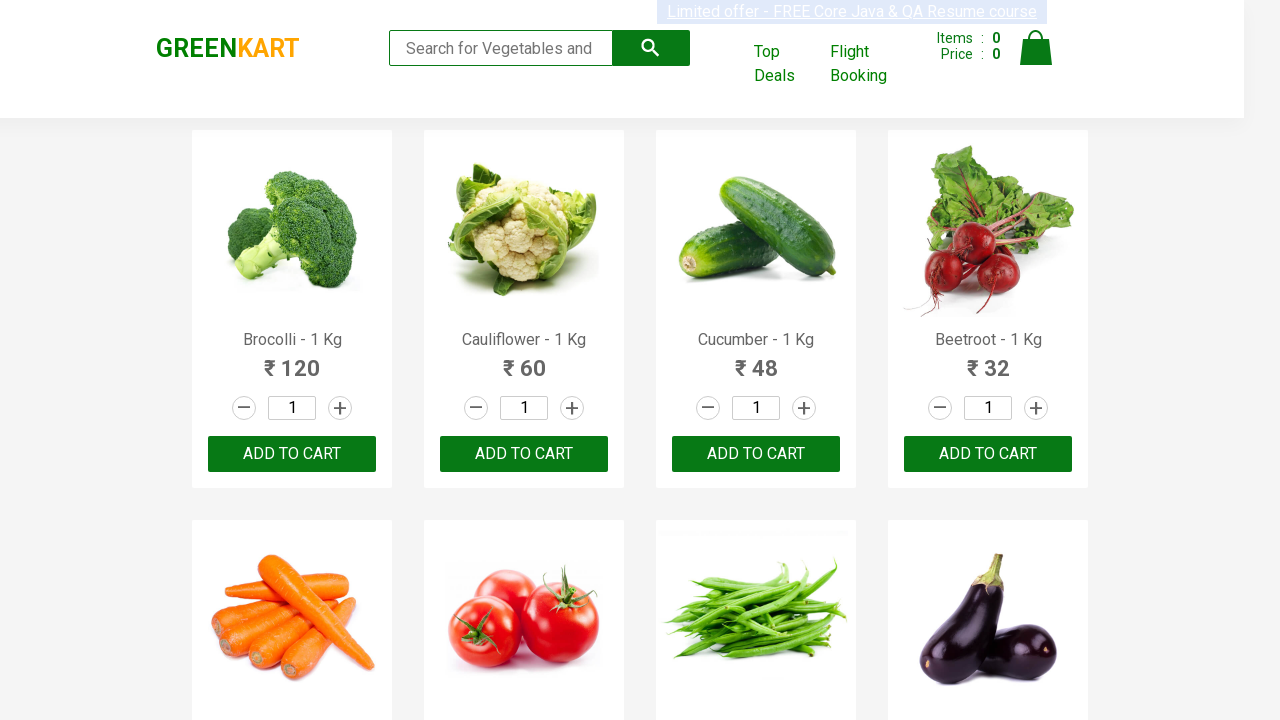

Filled search field with 'ca' on .search-keyword
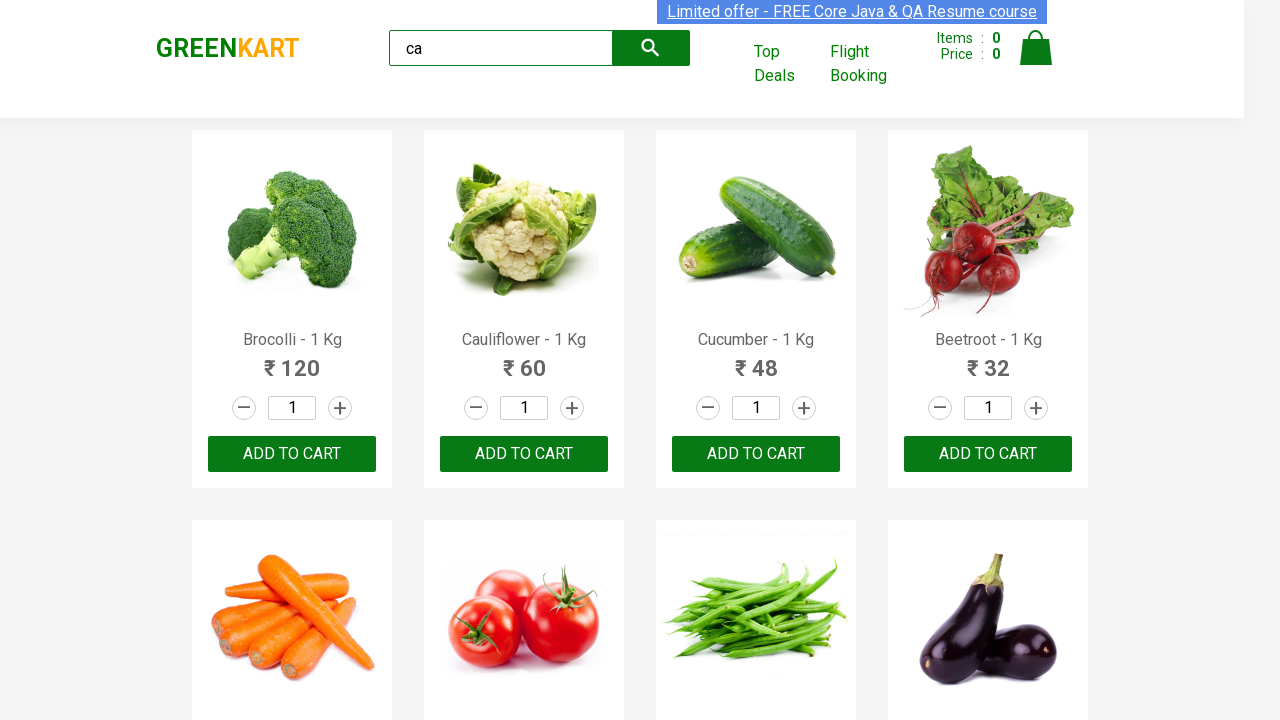

Waited 2 seconds for products to load
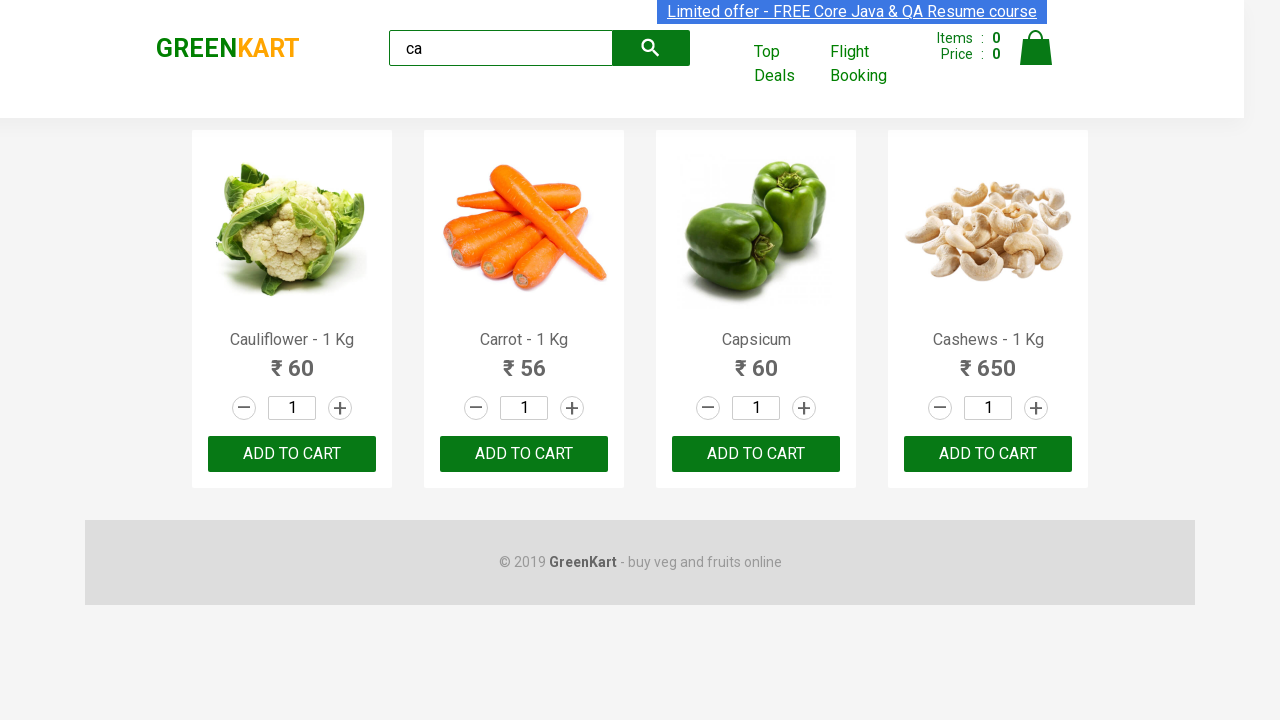

Located visible products
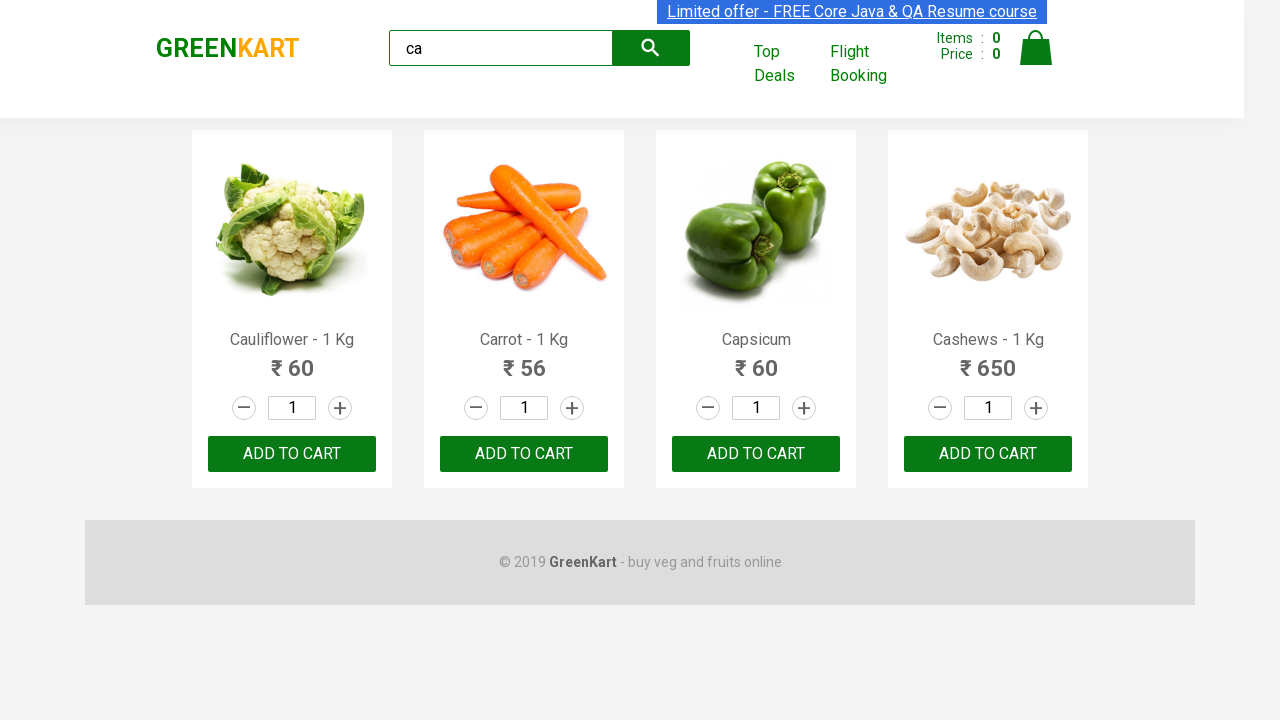

Verified that 4 products are visible
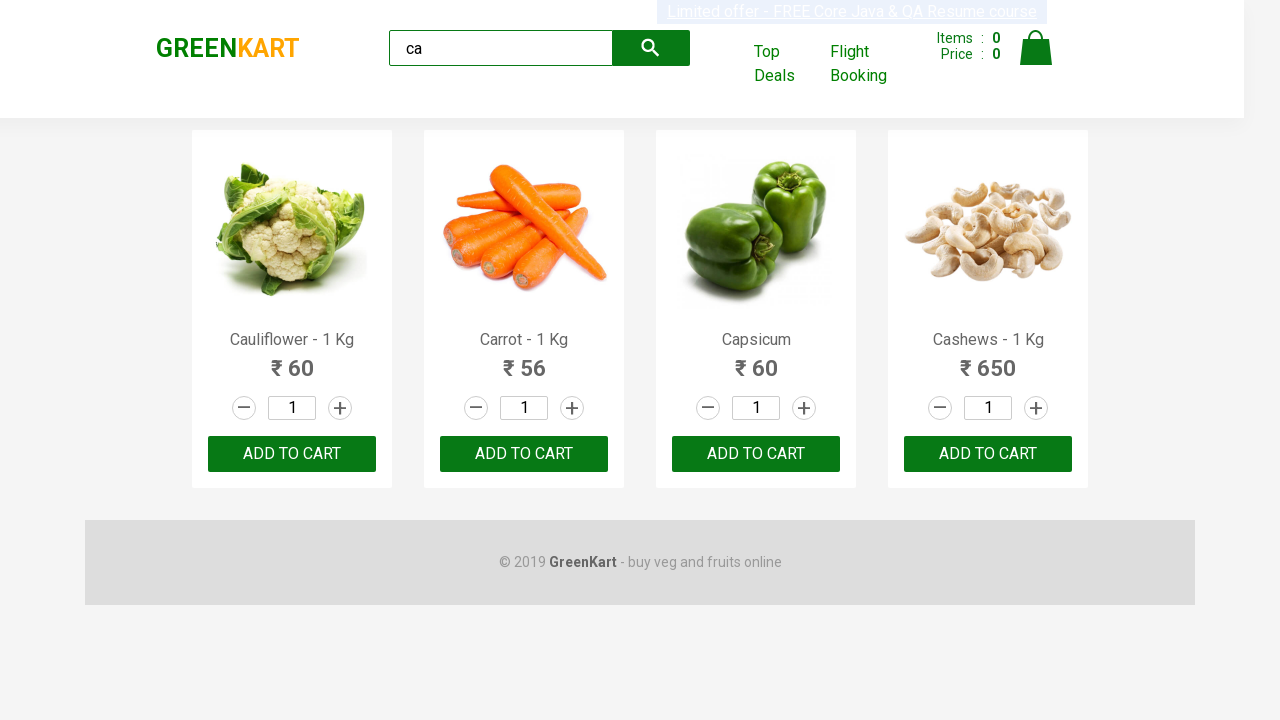

Clicked ADD TO CART button for the second product at (524, 454) on div[class='products'] >> .product >> nth=1 >> internal:text="ADD TO CART"i
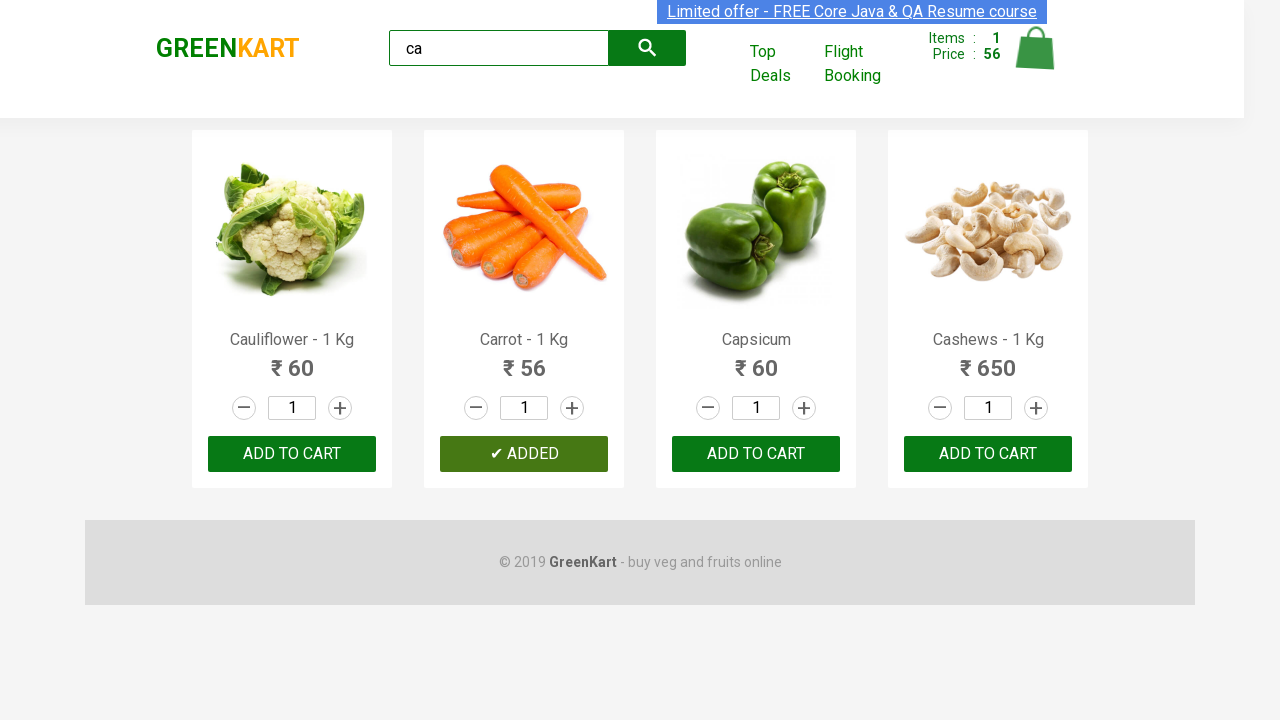

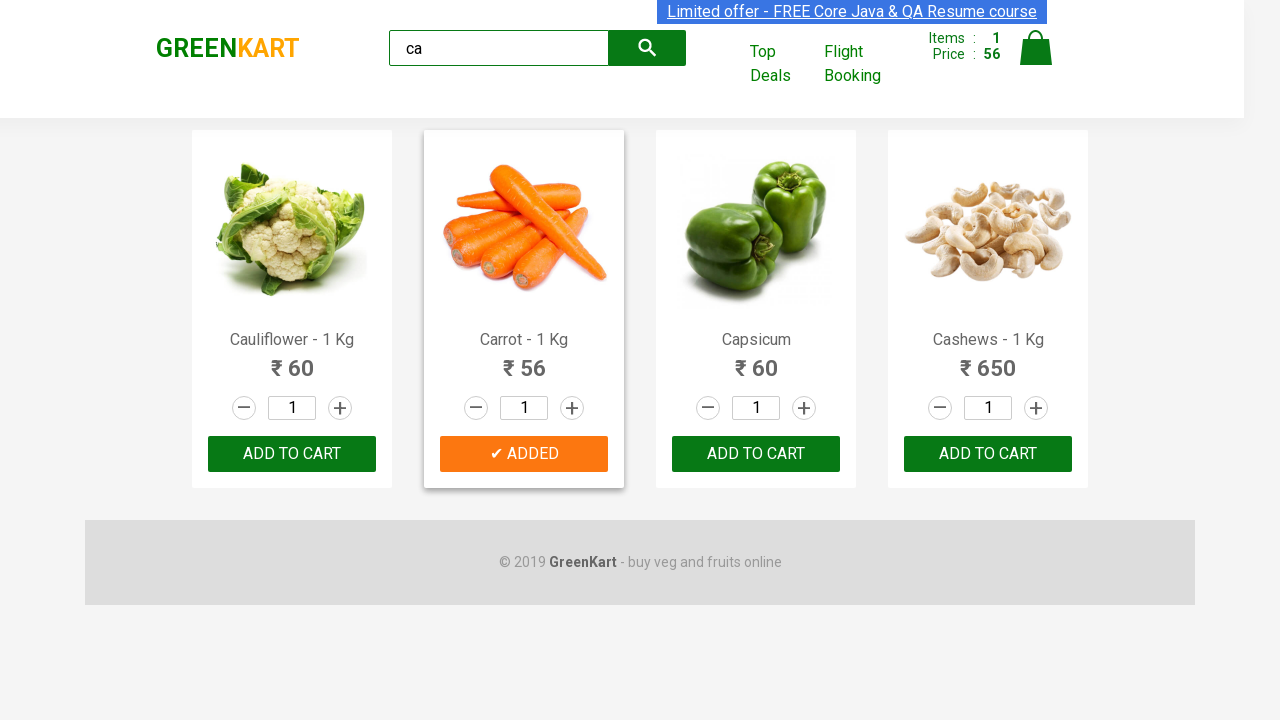